Tests different types of JavaScript alerts (simple, confirmation, and prompt) by triggering them and interacting with their buttons and input fields

Starting URL: https://testautomationpractice.blogspot.com/

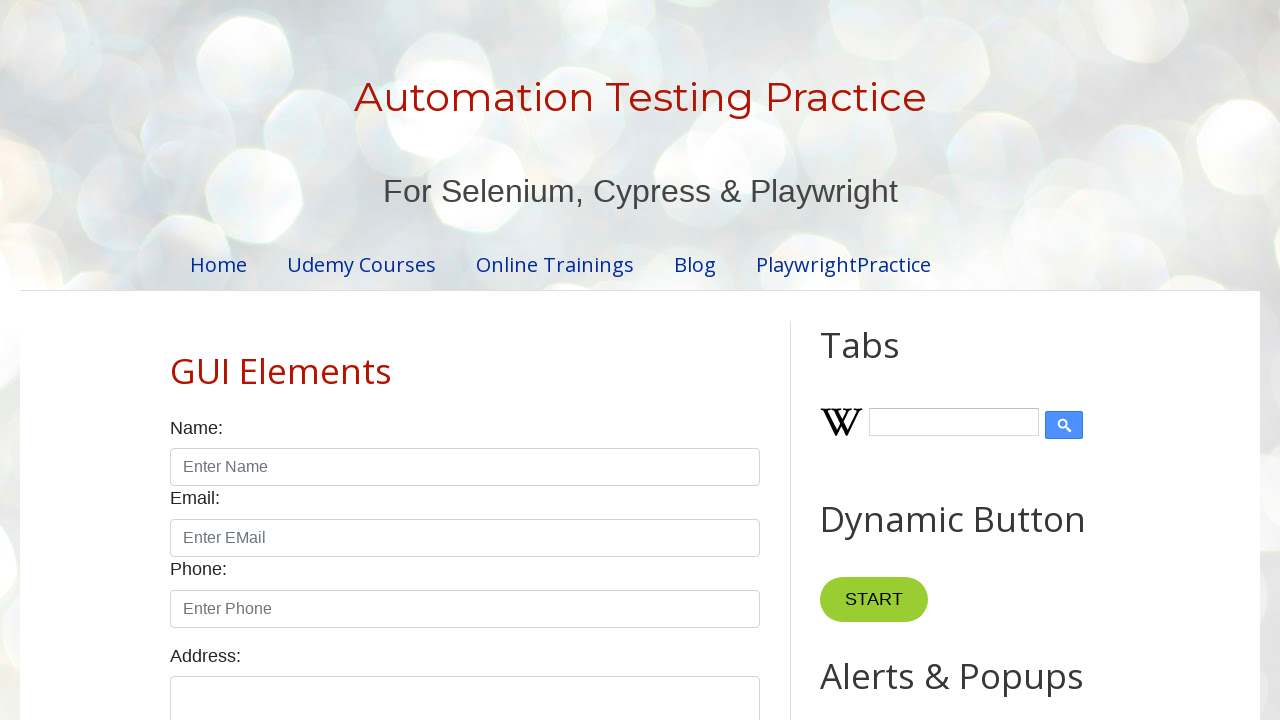

Clicked button to trigger simple alert at (888, 361) on #alertBtn
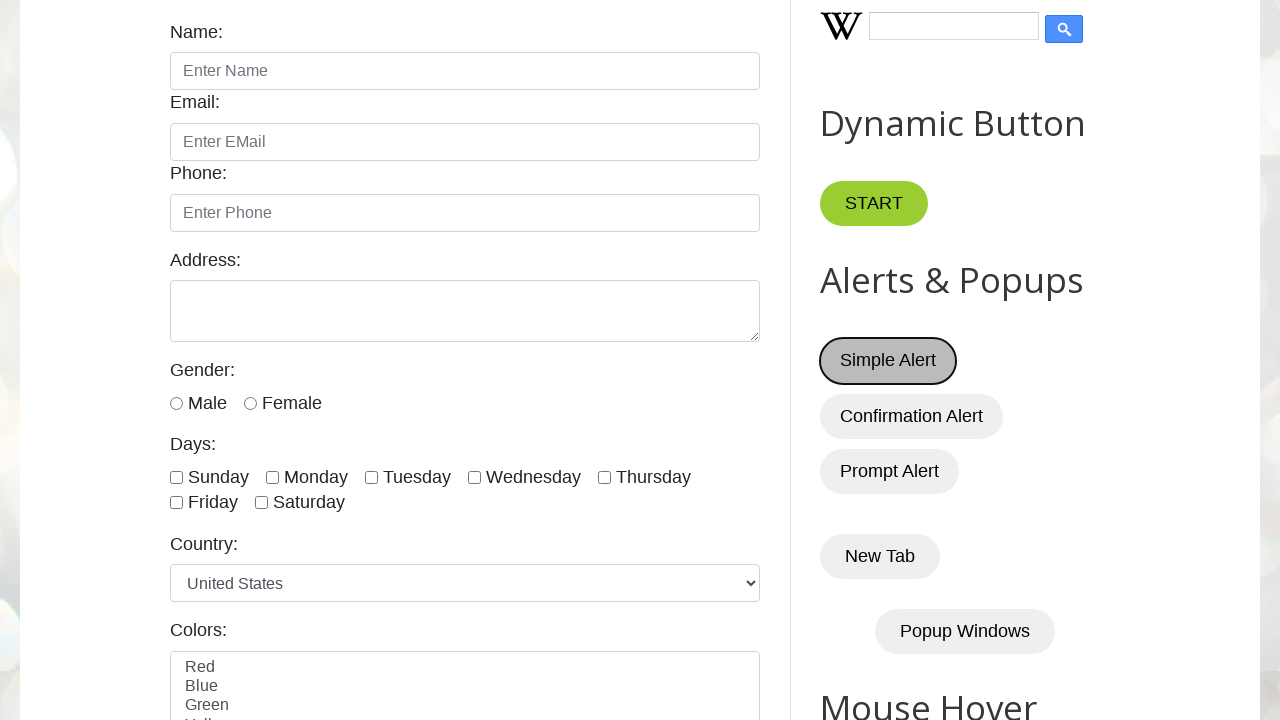

Set up dialog handler and accepted simple alert
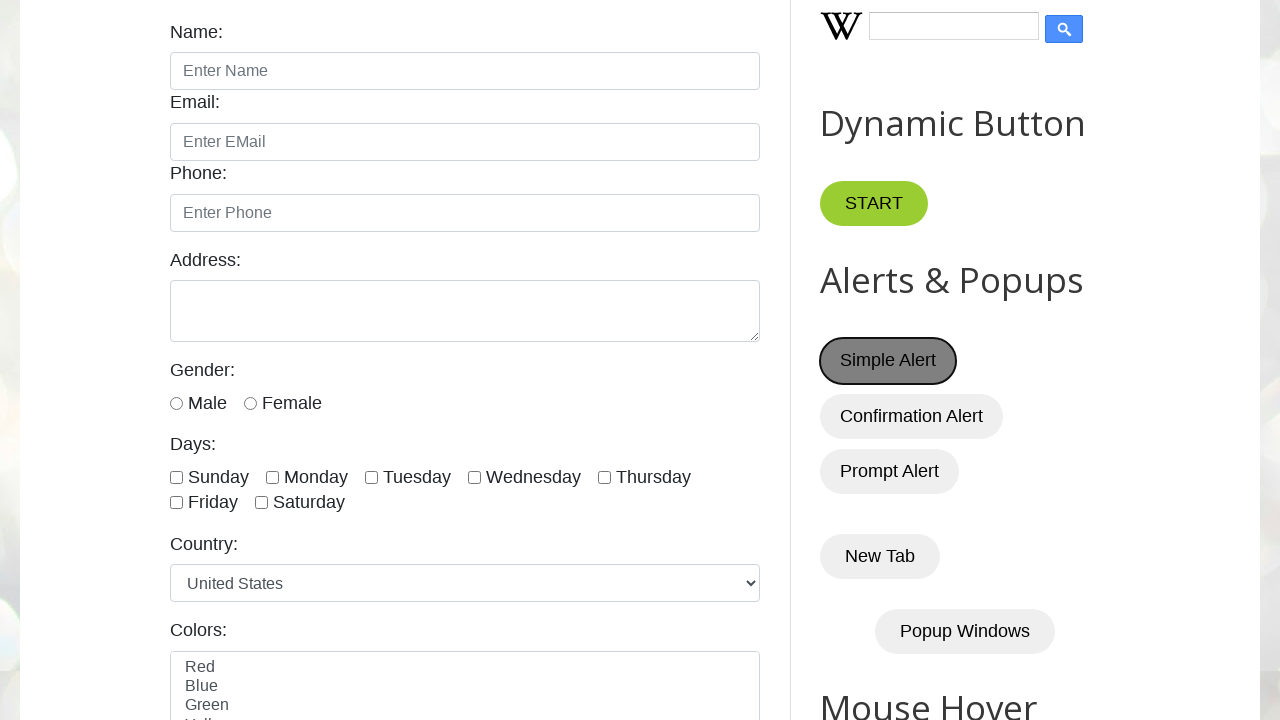

Clicked button to trigger confirmation alert at (912, 416) on #confirmBtn
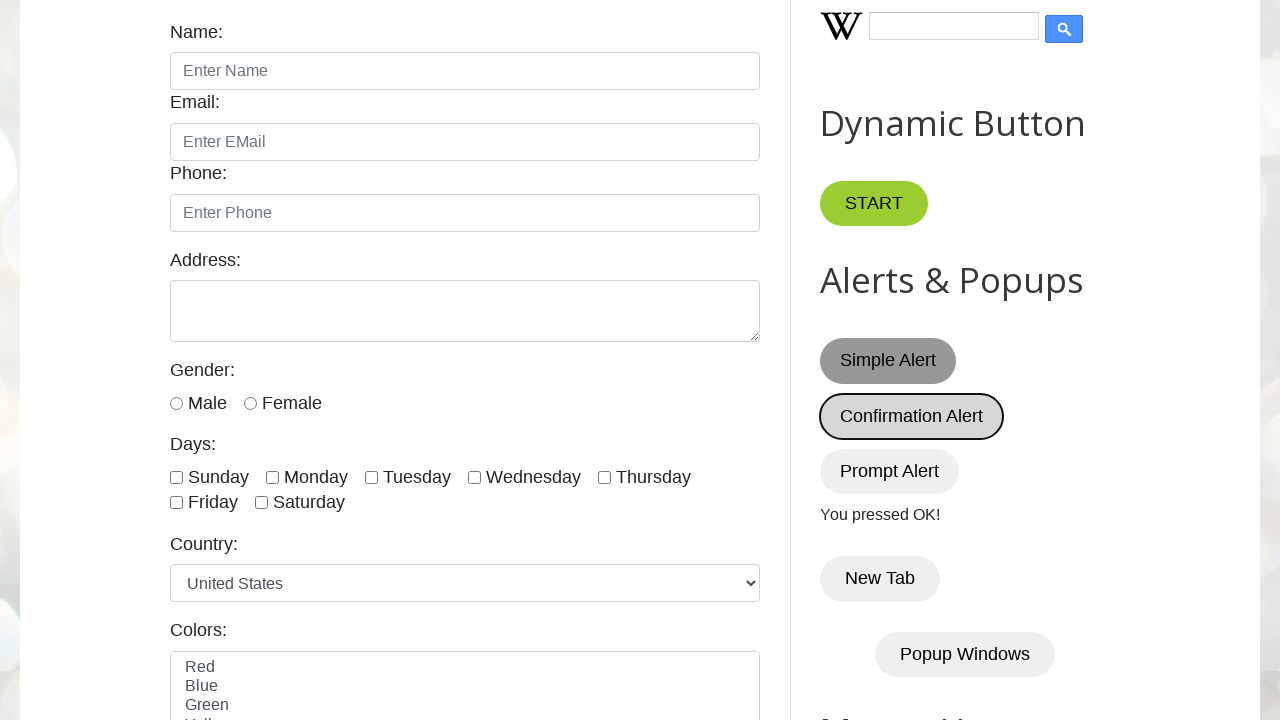

Set up dialog handler and accepted confirmation alert
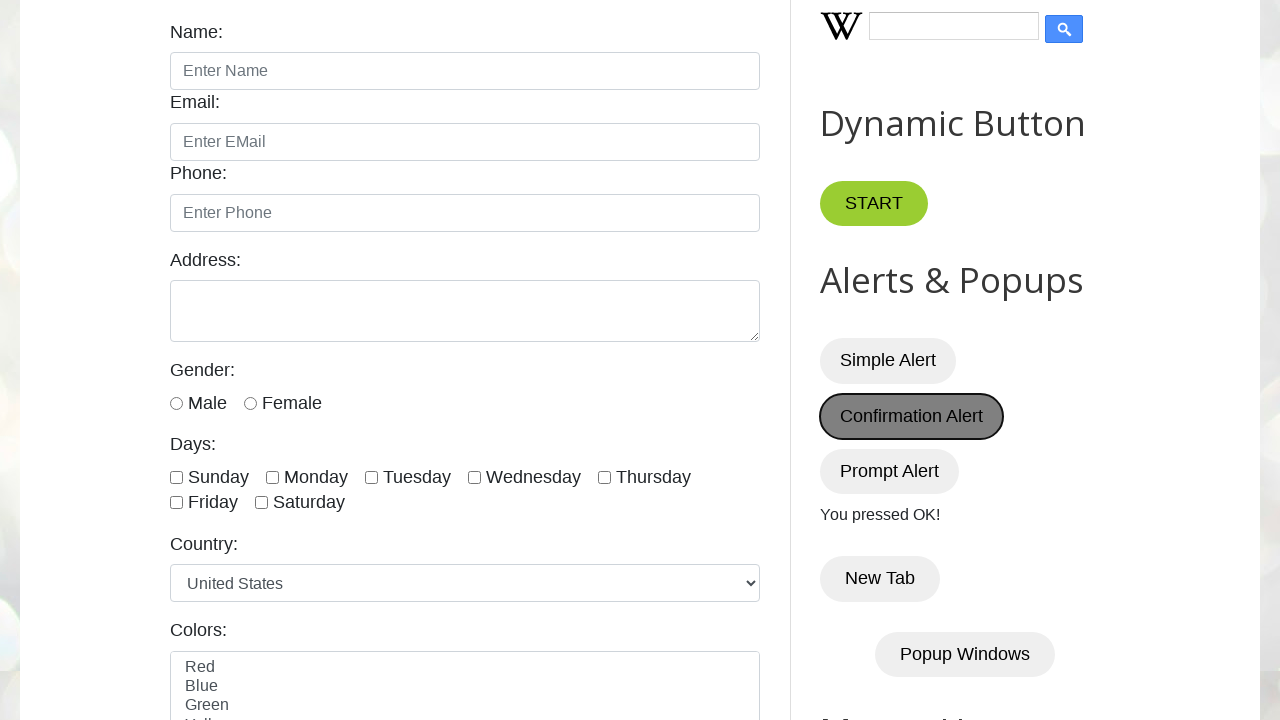

Clicked button to trigger prompt alert at (890, 471) on #promptBtn
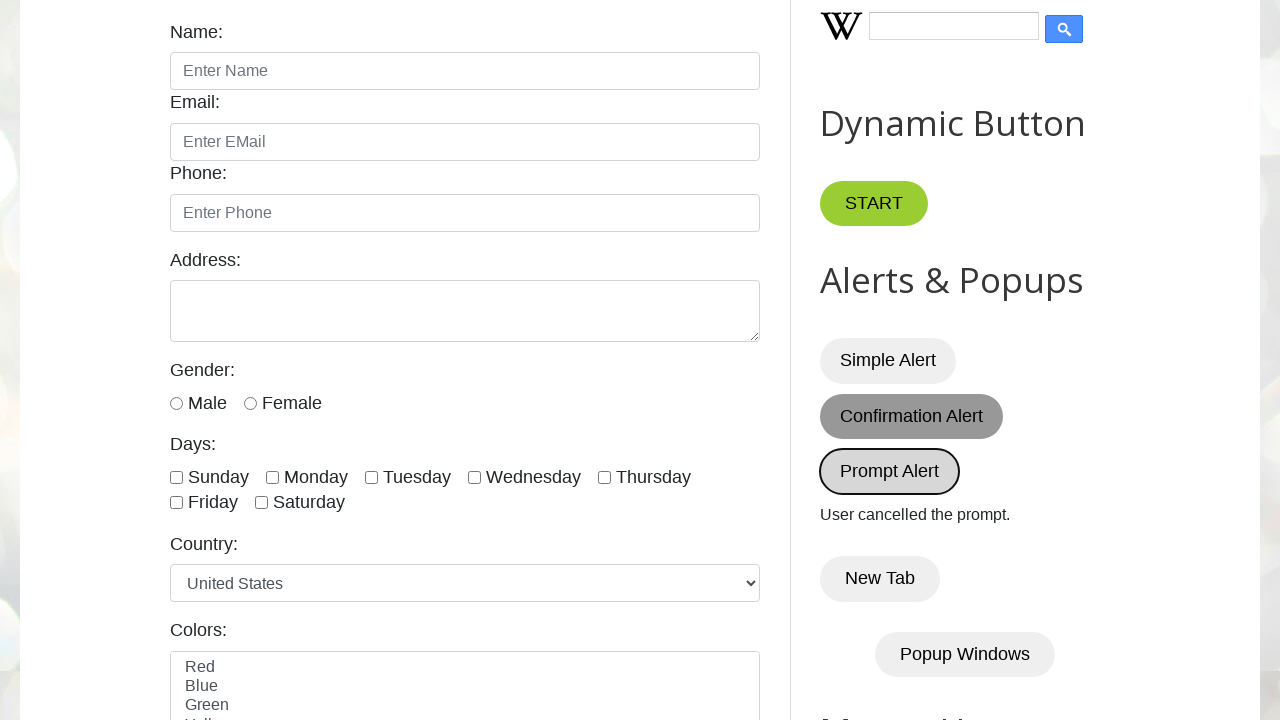

Set up dialog handler and accepted prompt alert with text input 'This is Prompt Alert'
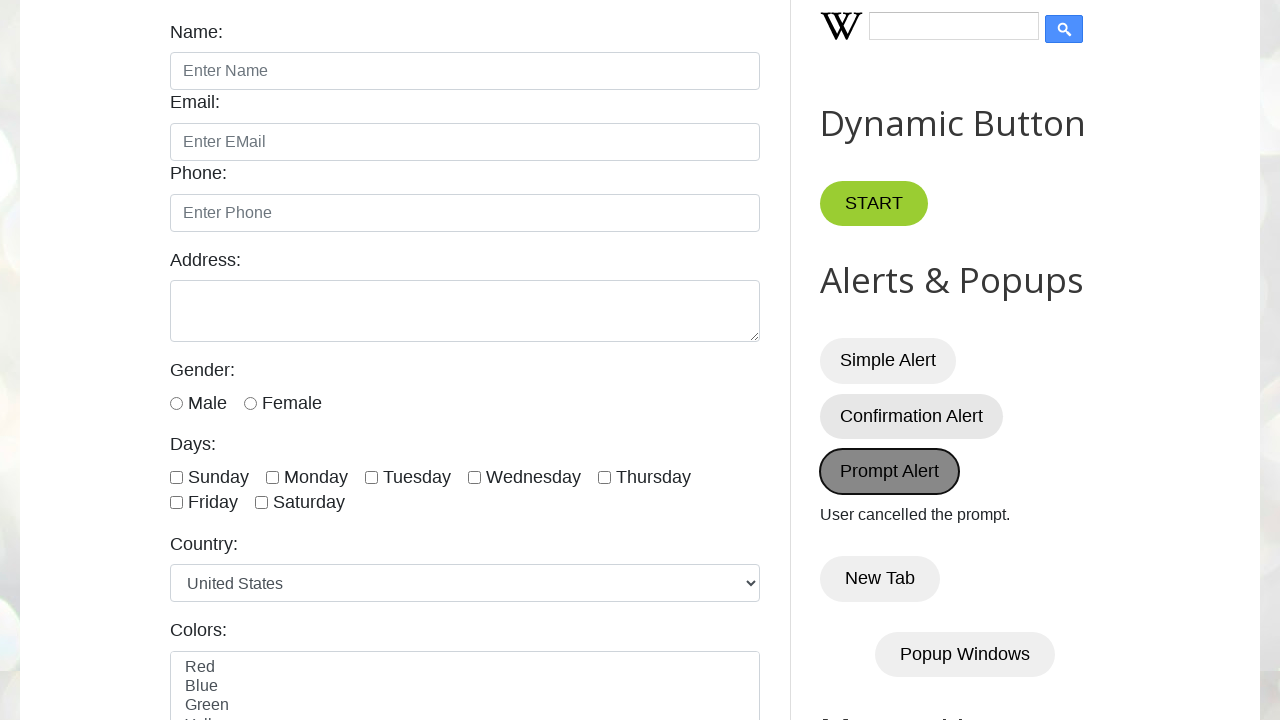

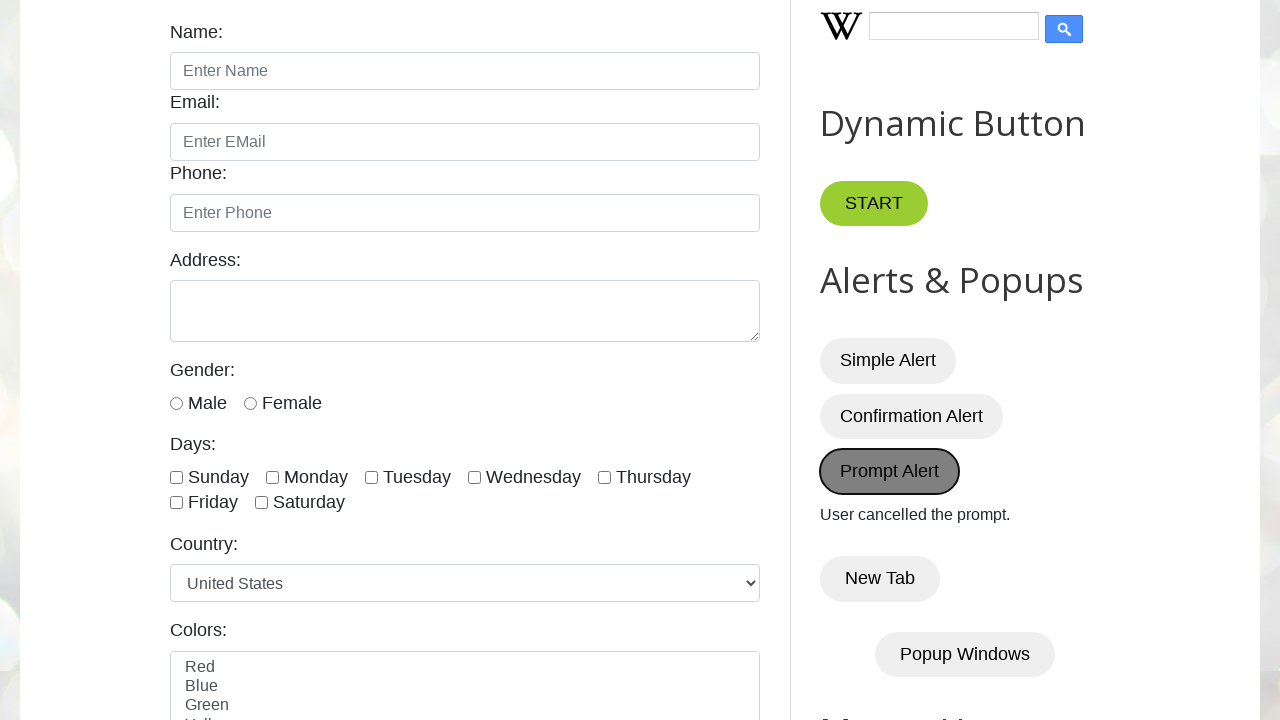